Tests page navigation by finding links on the page, clicking on them to verify they are functional, and navigating back to the original page.

Starting URL: https://www.example.com

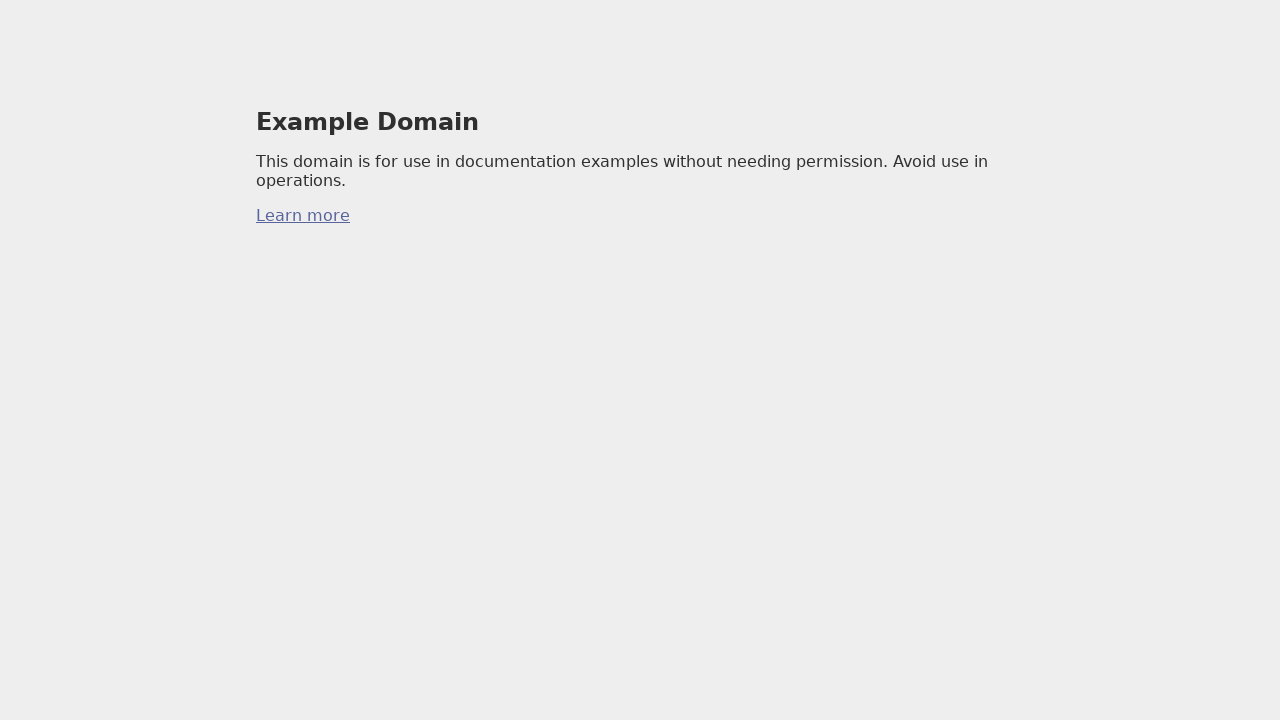

Waited for links to load on the page
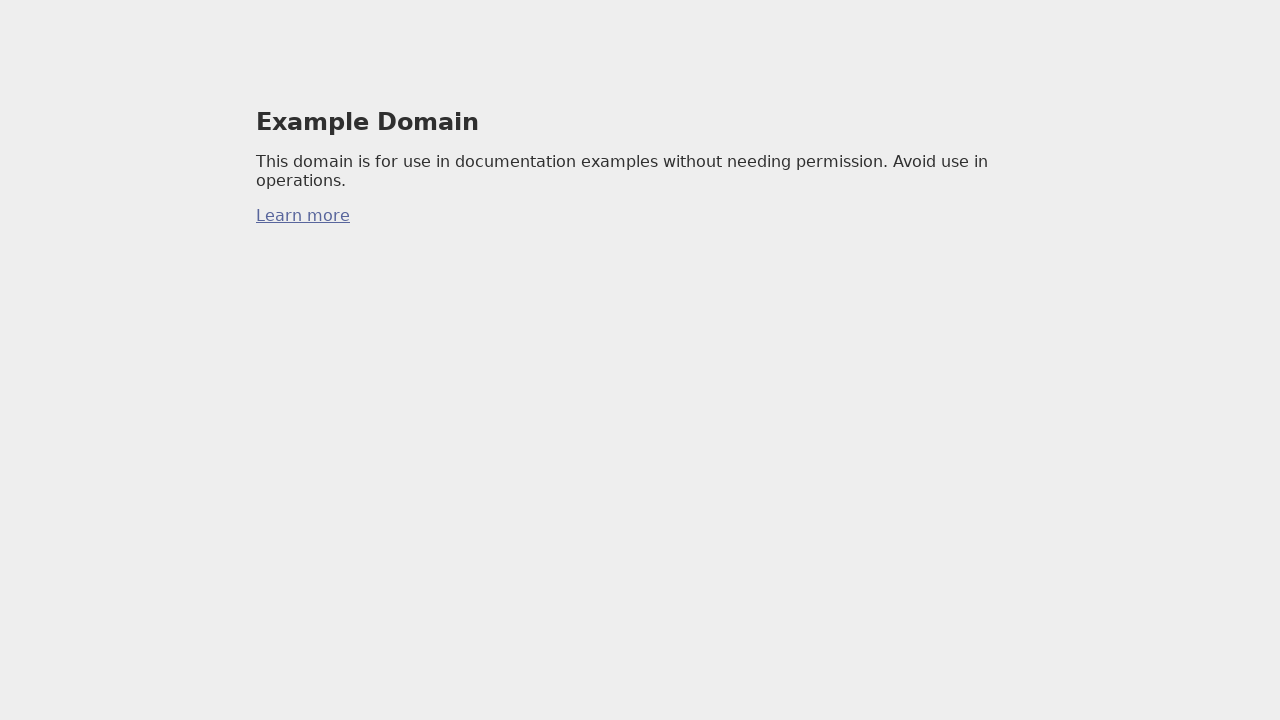

Located all links on the page
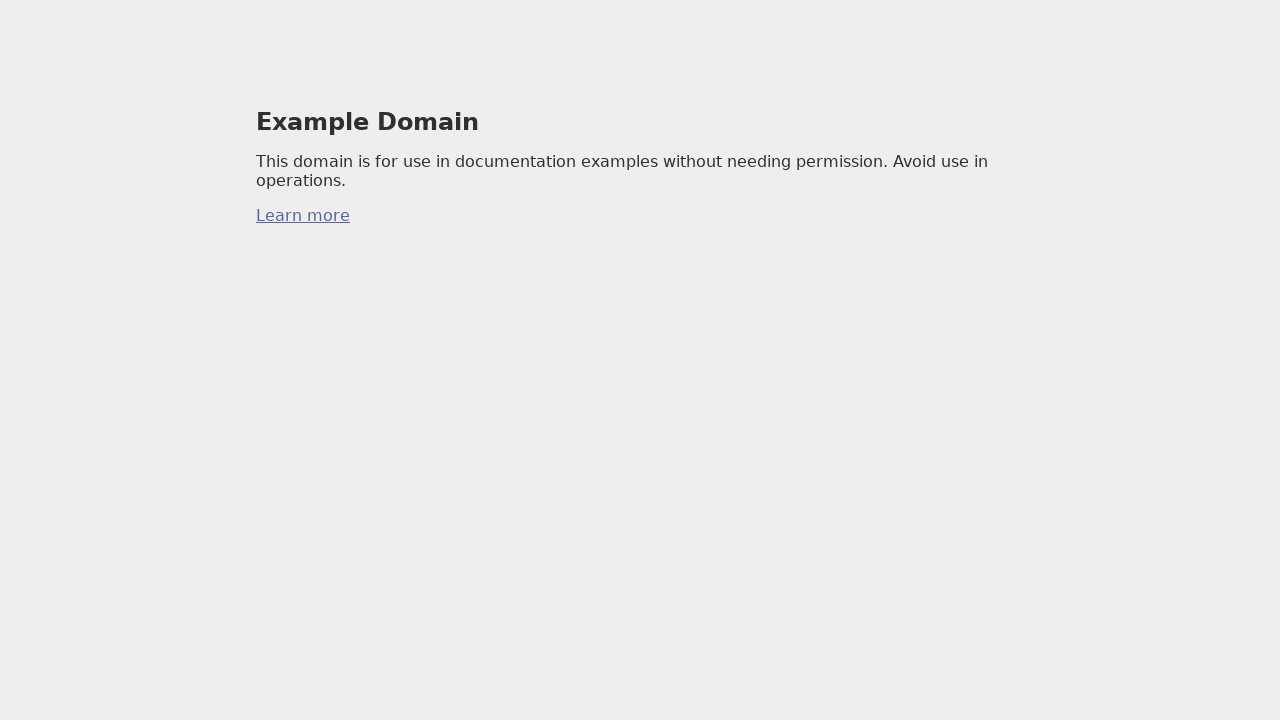

Found 1 links on the page
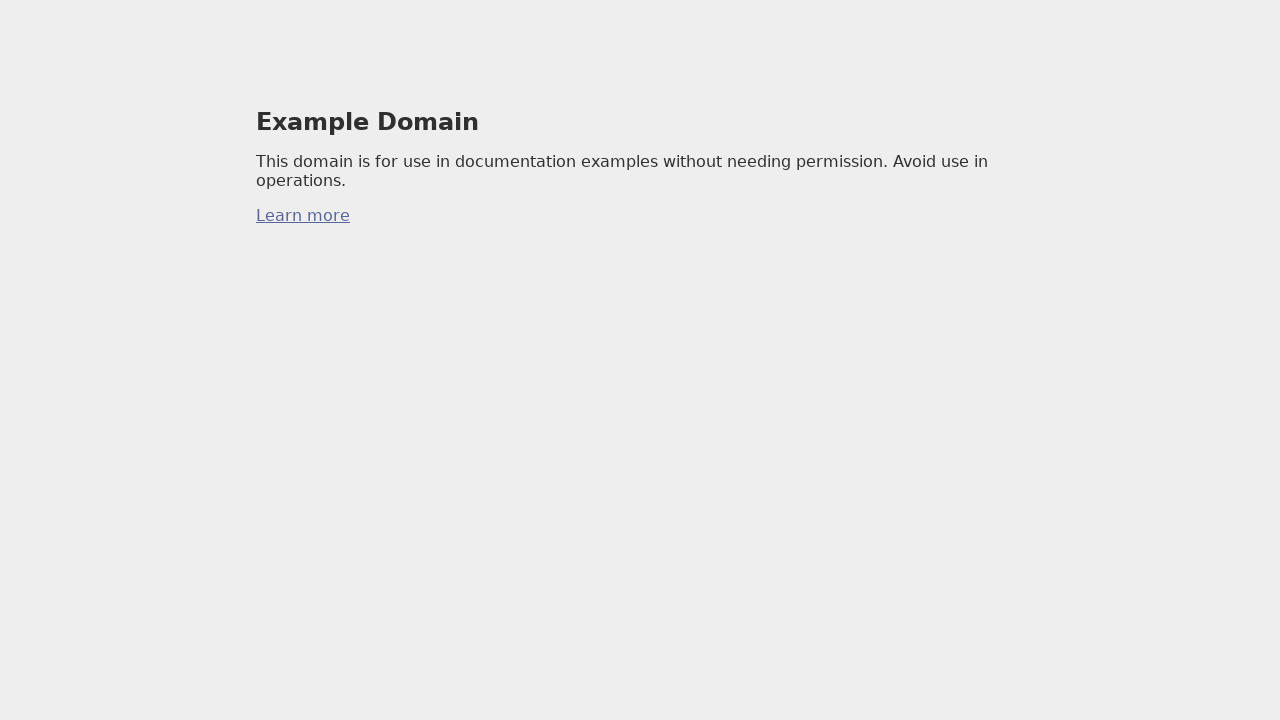

Clicked link 1 with href 'https://iana.org/domains/example' at (303, 216) on a >> nth=0
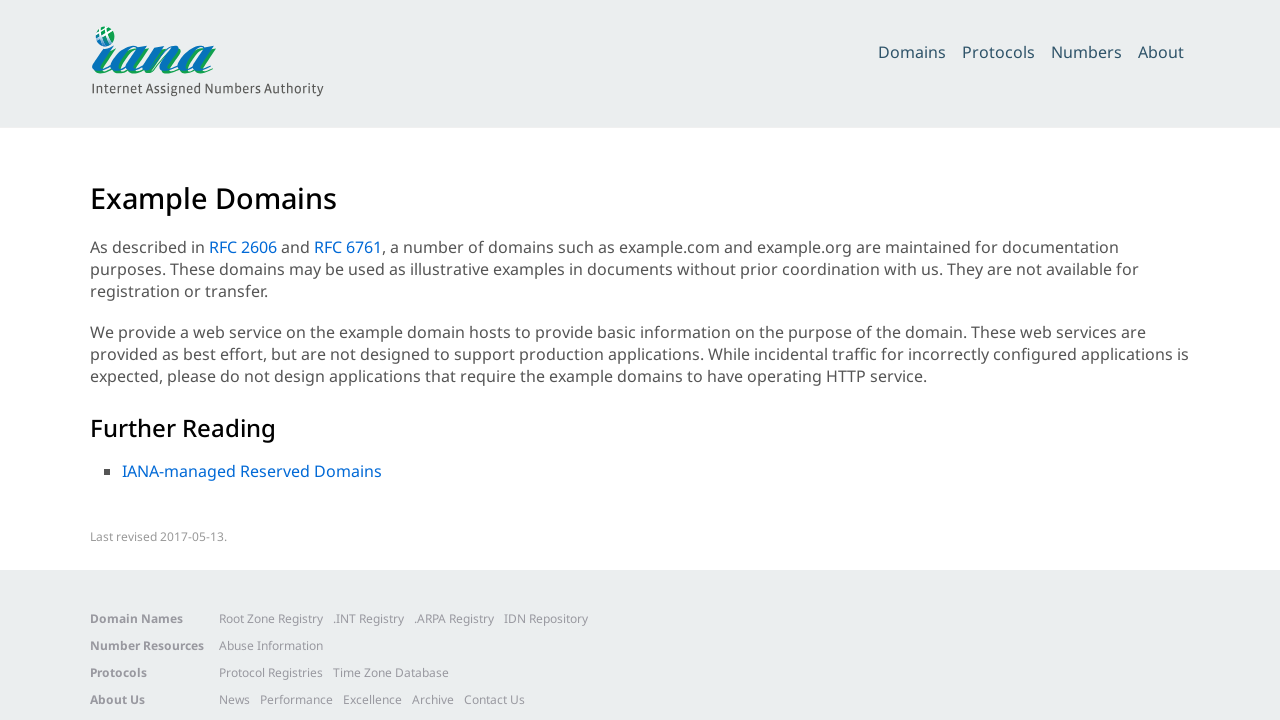

Waited for page load after clicking link 1
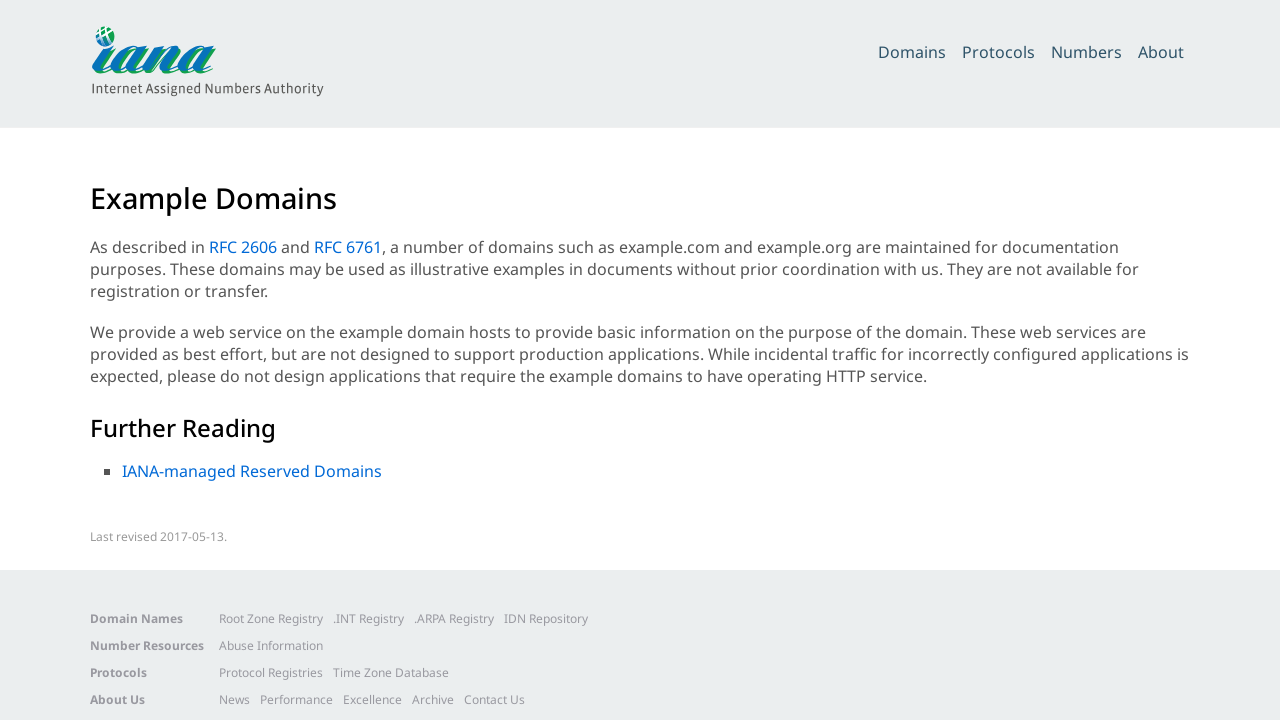

Navigated back from link 1
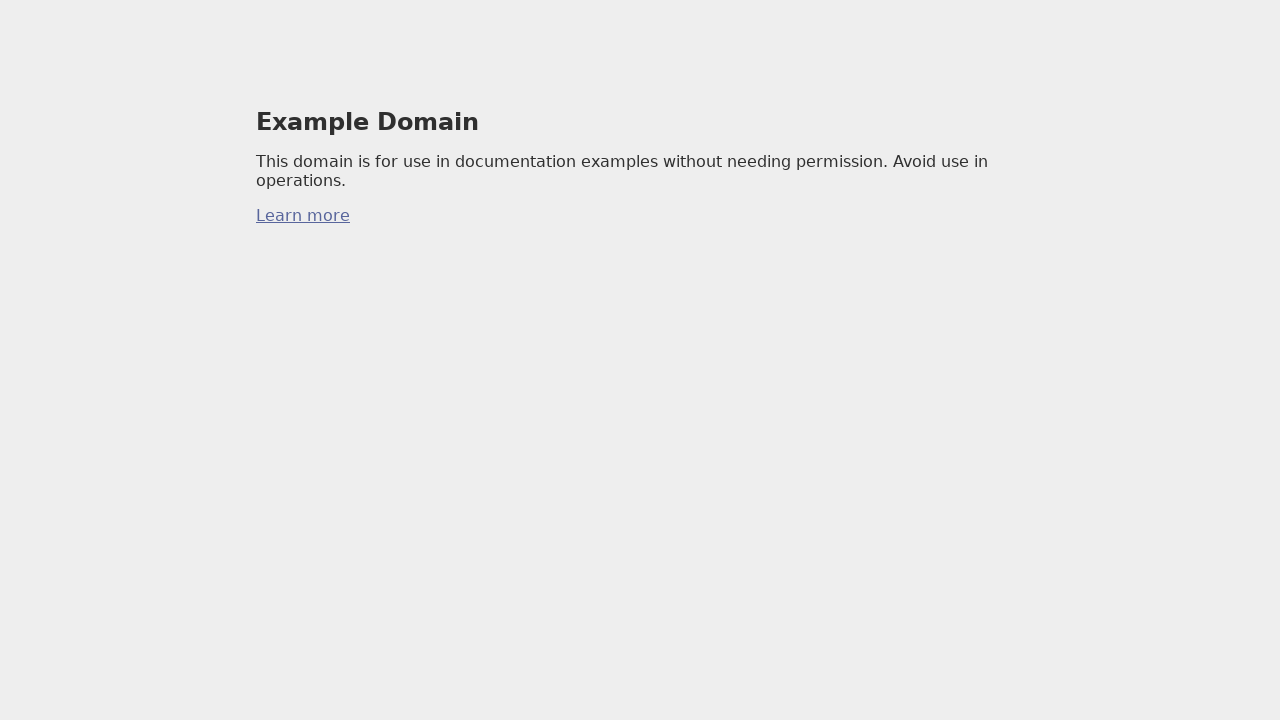

Waited for original page to reload after navigating back from link 1
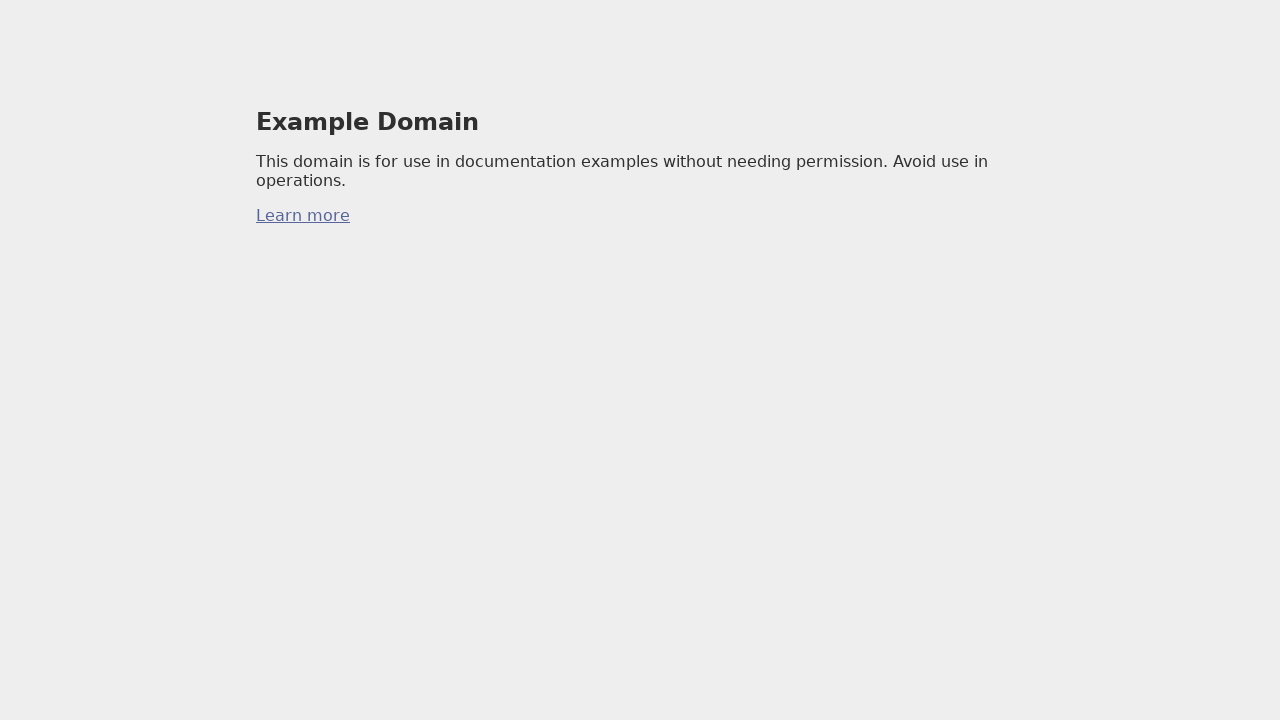

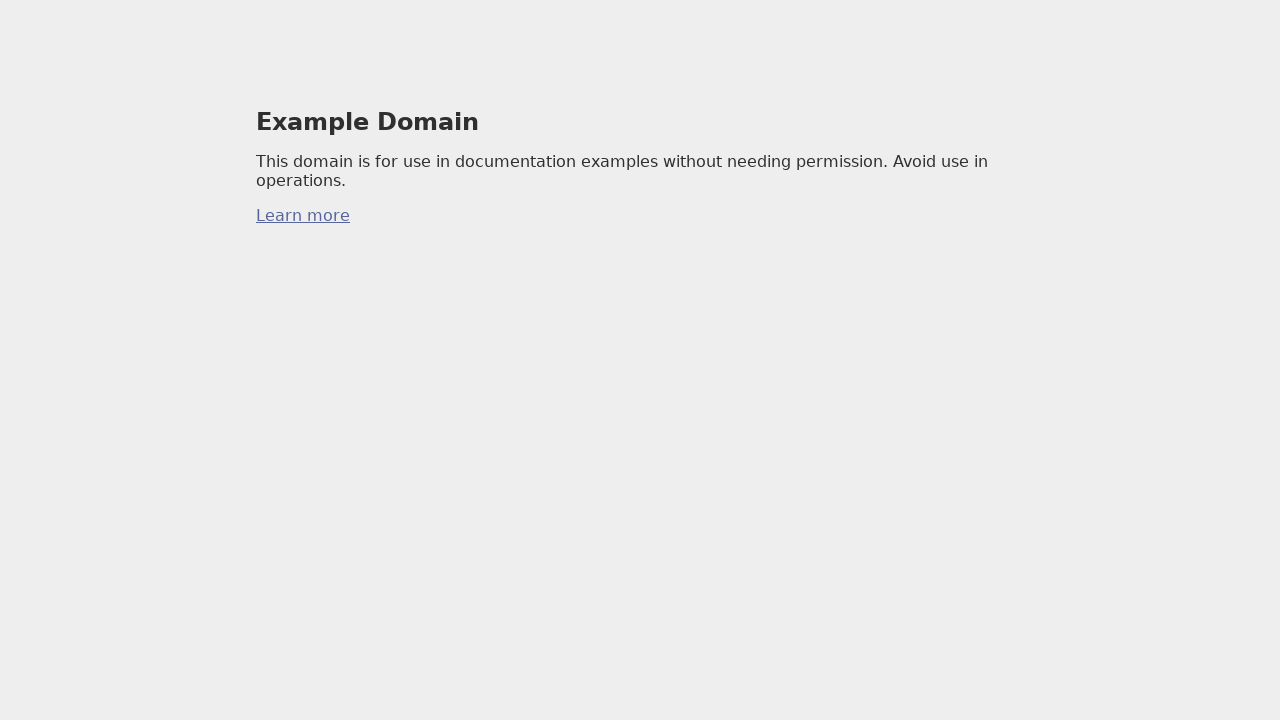